Tests the keypress form by clicking on the name input field, entering a name, and clicking the button

Starting URL: https://formy-project.herokuapp.com/keypress

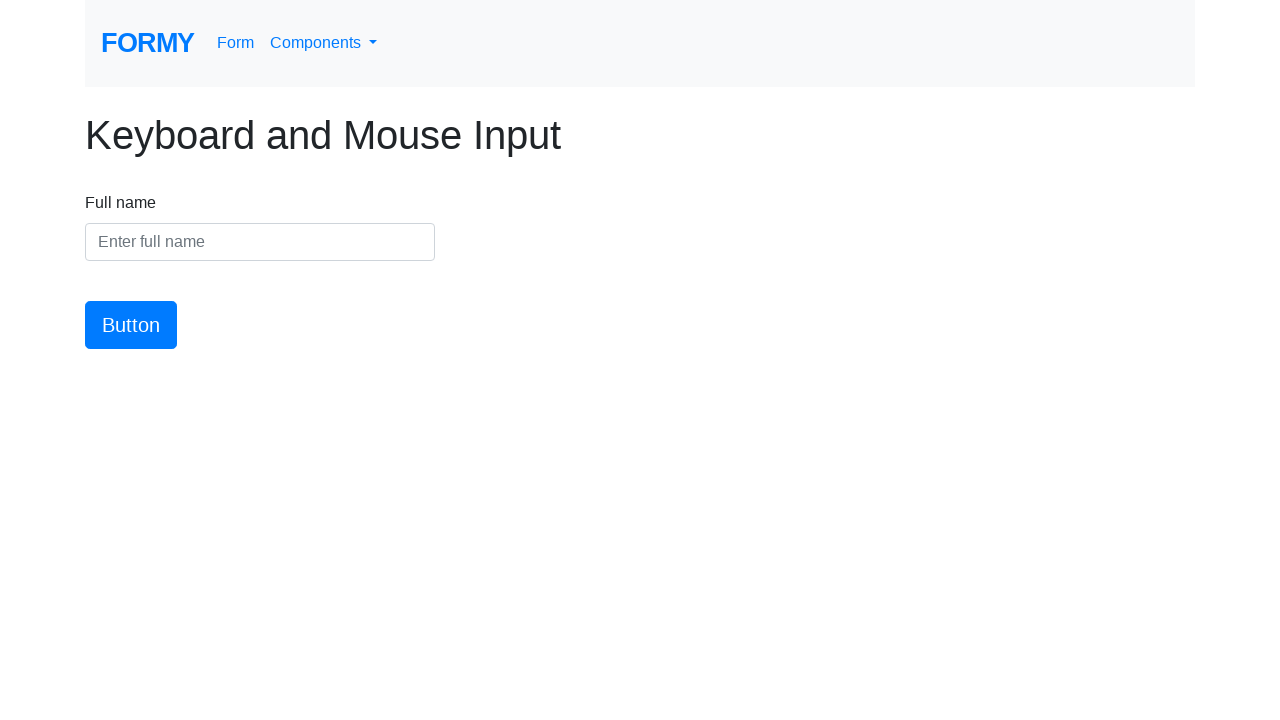

Clicked on the name input field at (260, 242) on #name
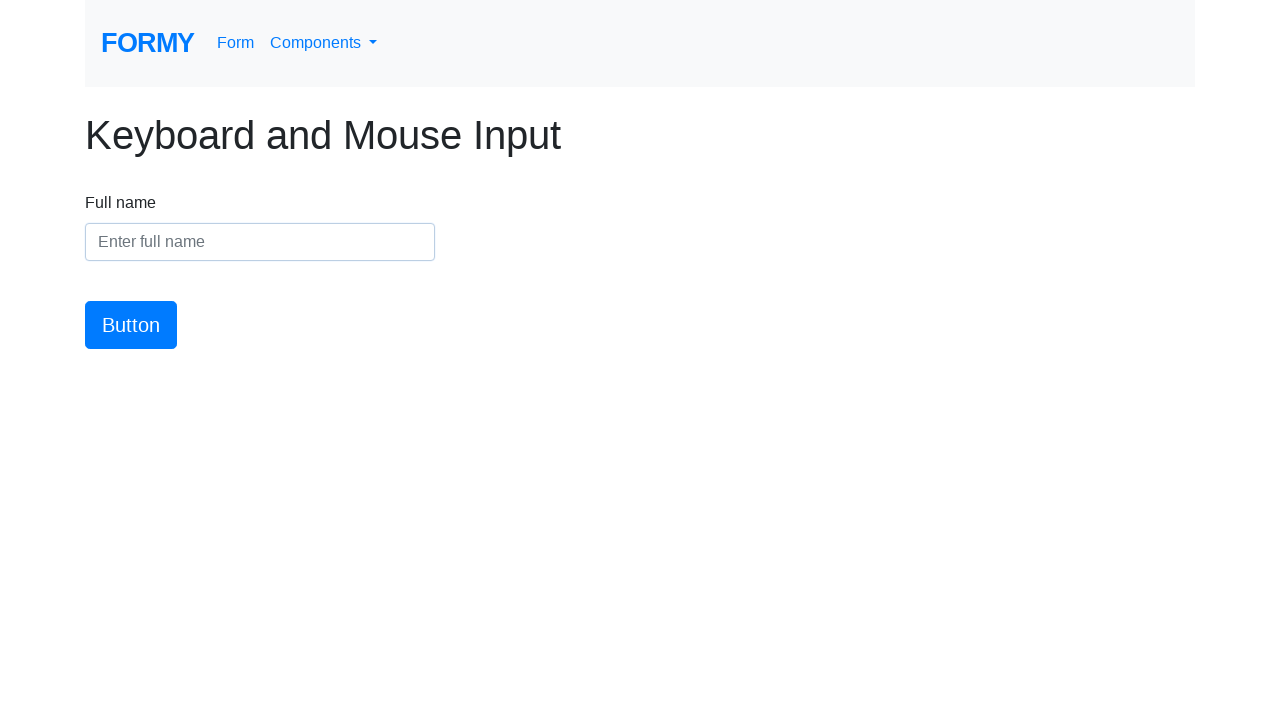

Entered 'Marcus Thompson' in the name field on #name
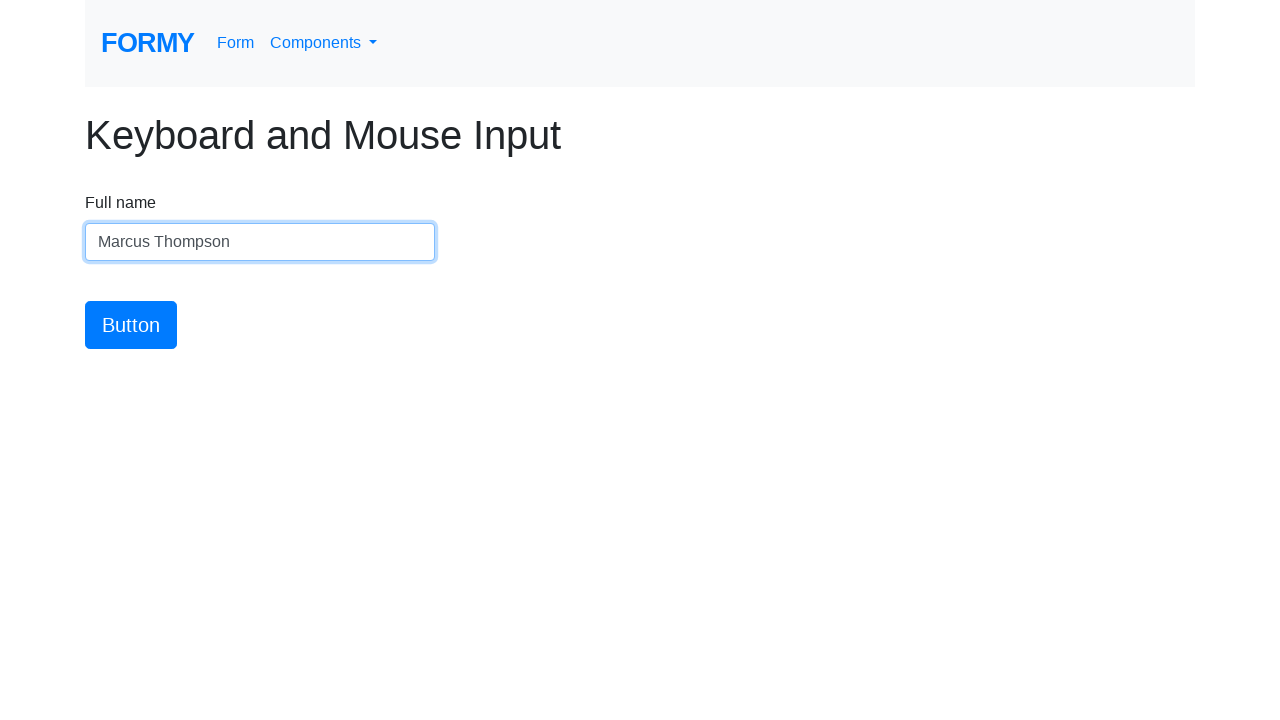

Clicked the submit button at (131, 325) on #button
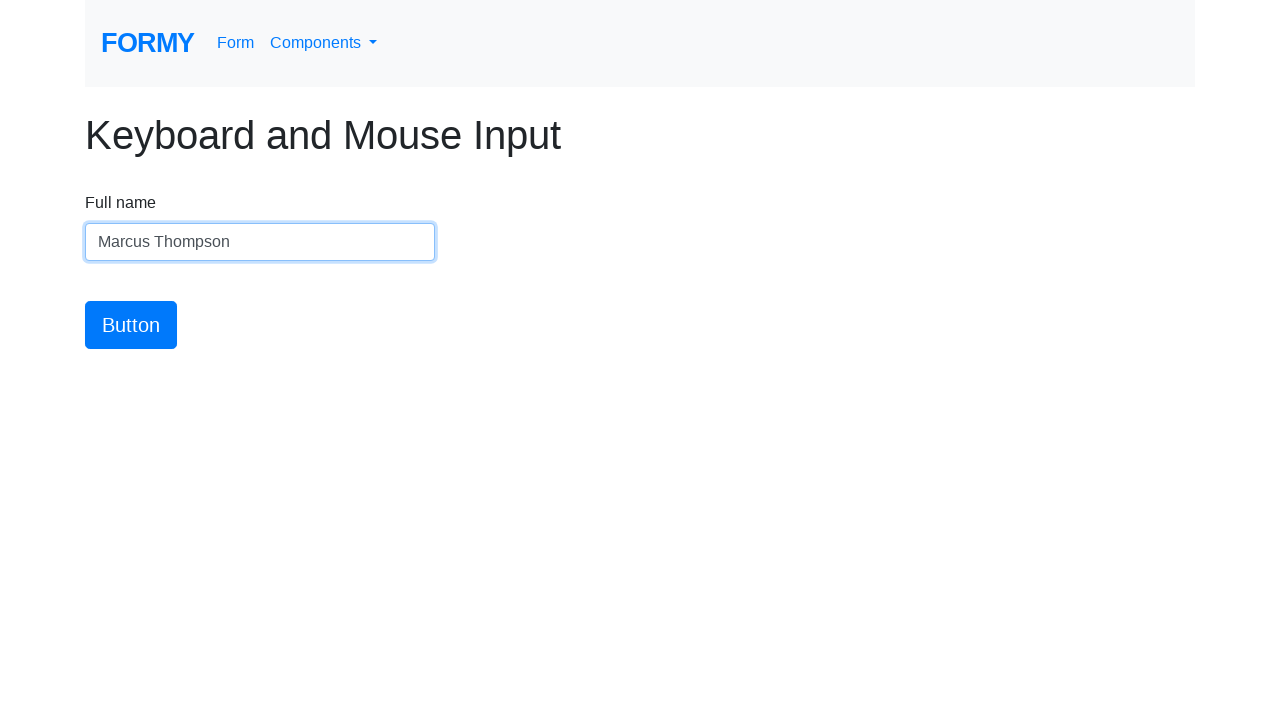

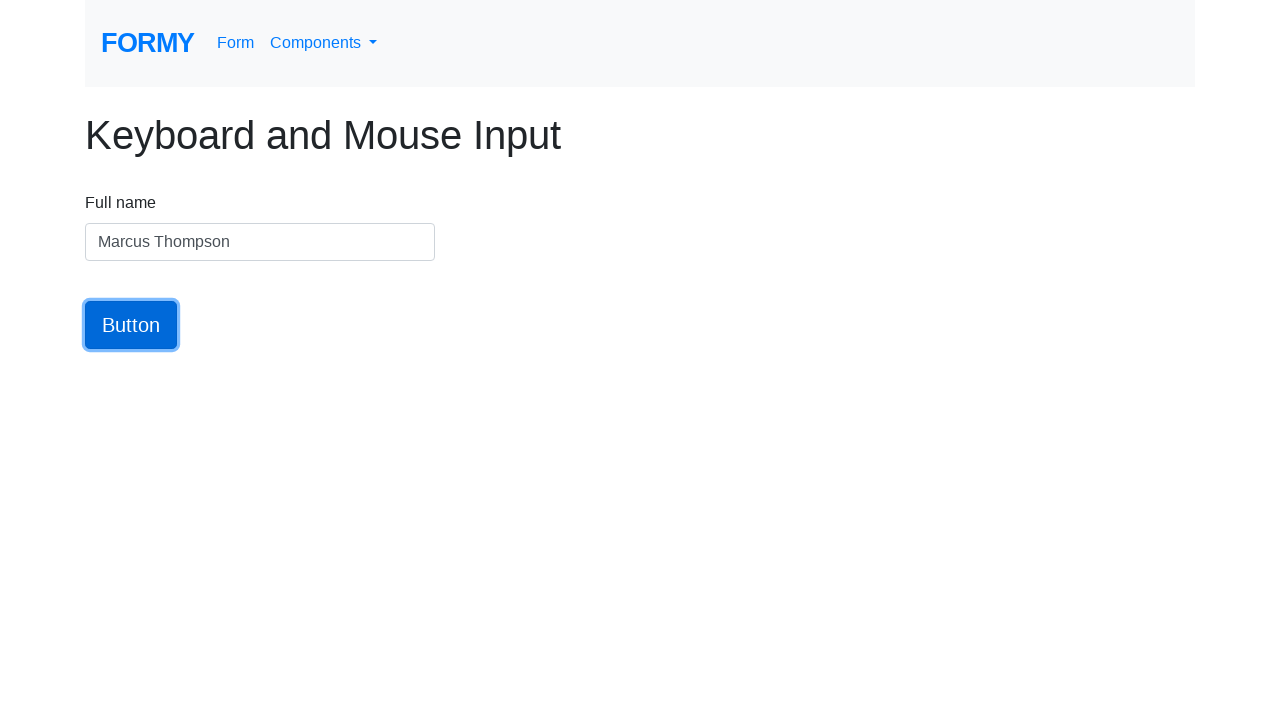